Tests sorting the Due column in descending order by clicking the column header twice and verifying the values are sorted in reverse order.

Starting URL: http://the-internet.herokuapp.com/tables

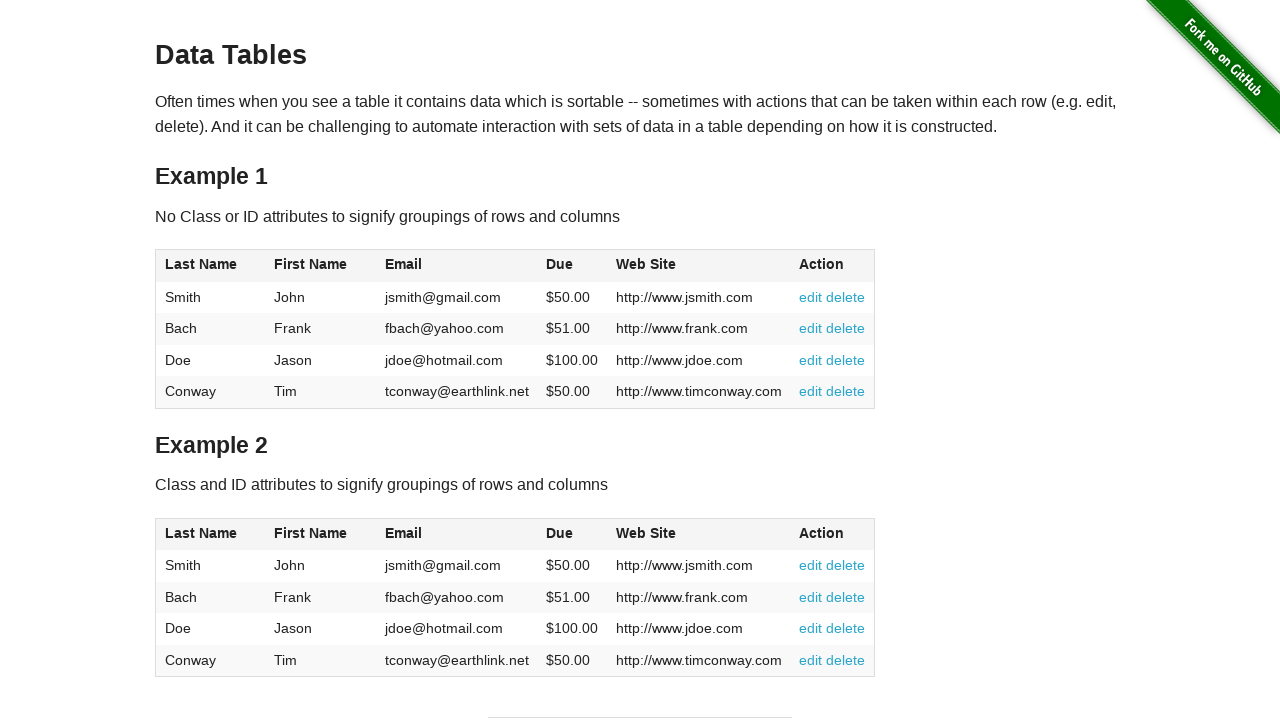

Clicked Due column header first time to sort in ascending order at (572, 266) on #table1 thead tr th:nth-child(4)
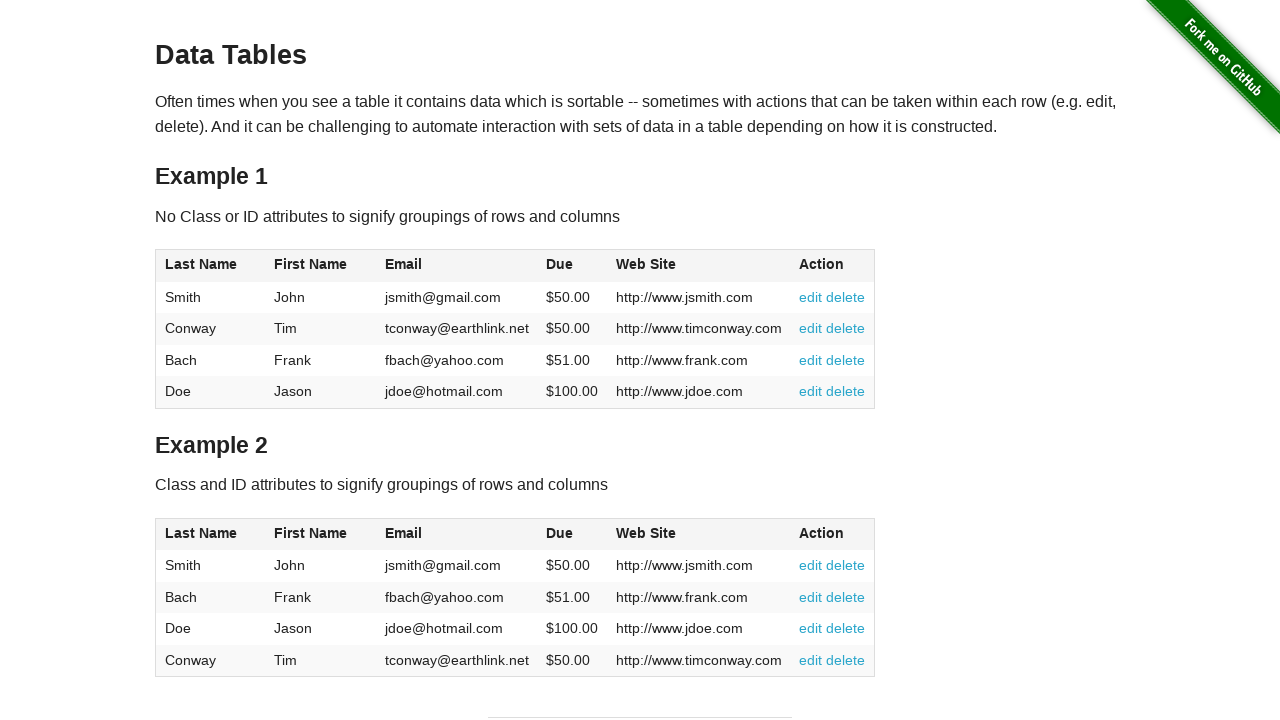

Clicked Due column header second time to sort in descending order at (572, 266) on #table1 thead tr th:nth-child(4)
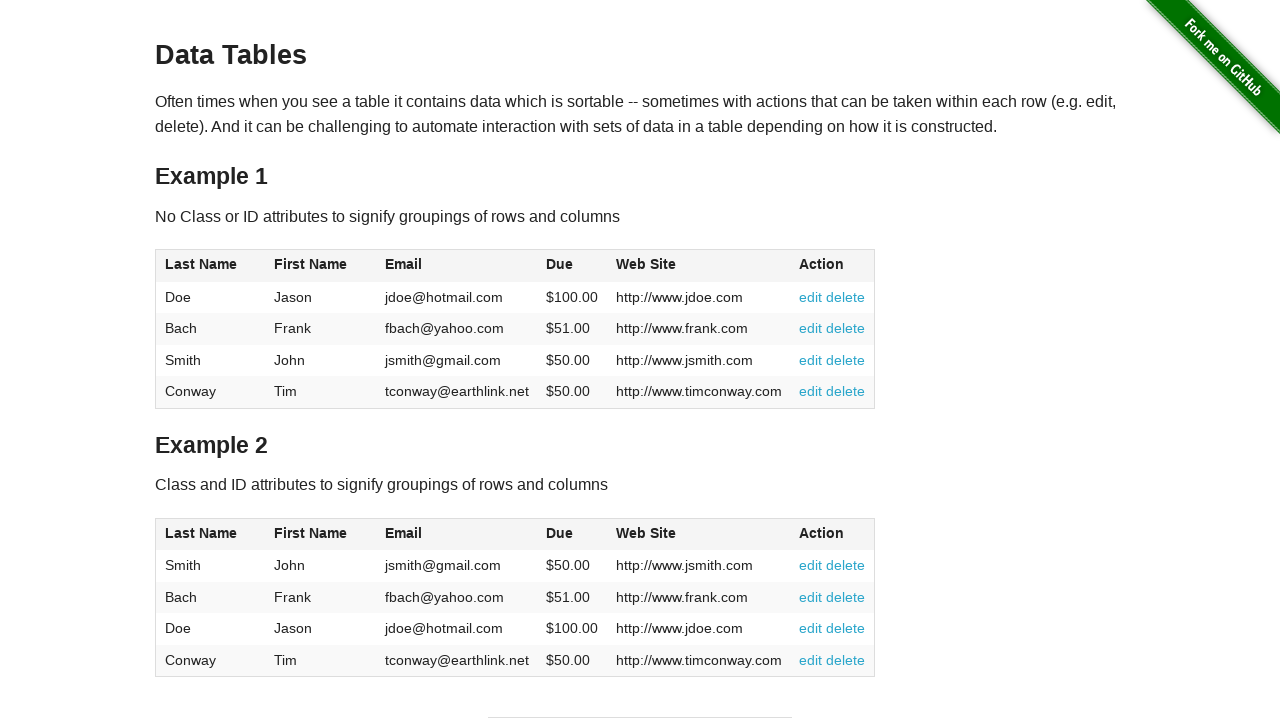

Table updated with descending Due column sort
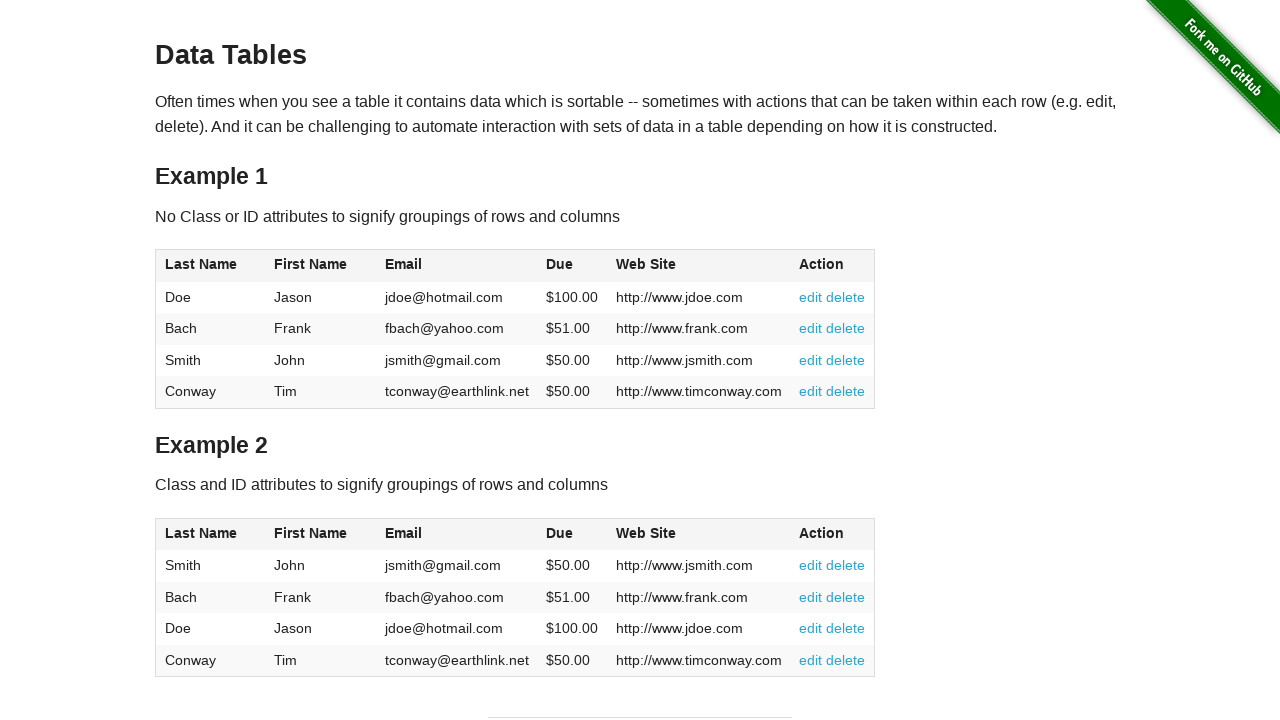

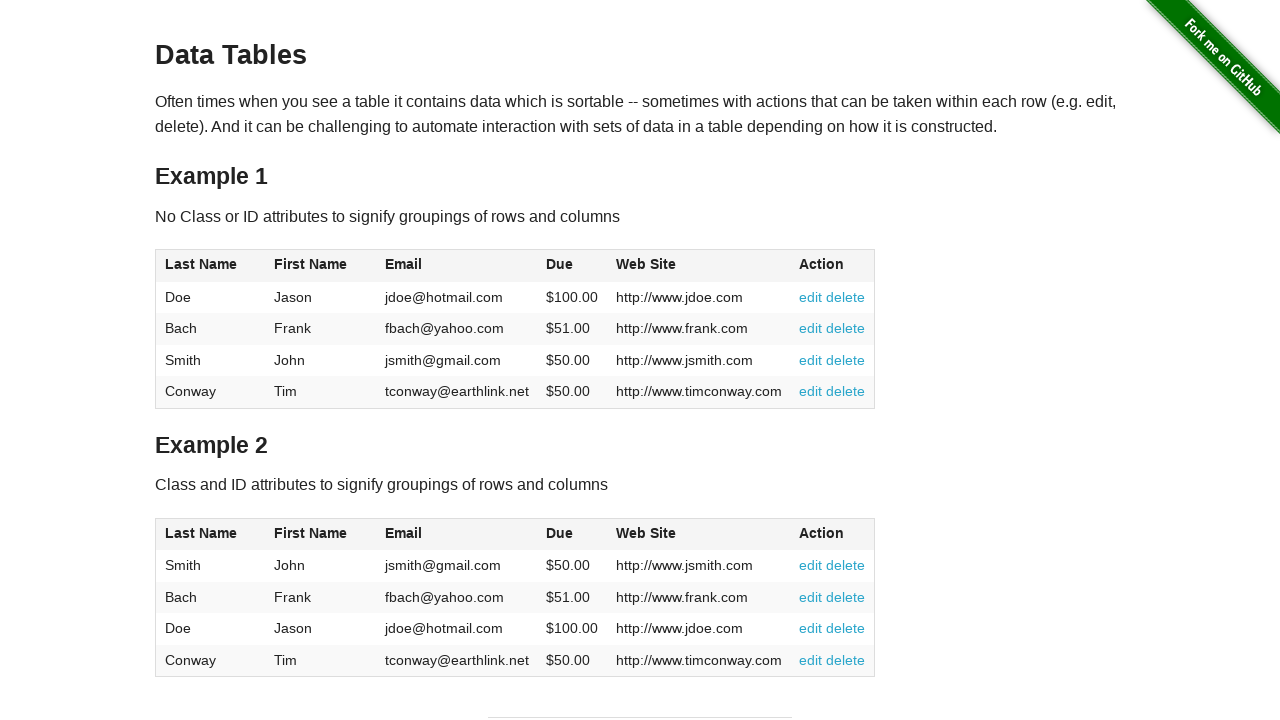